Tests that the integers only checkbox works with division, rounding decimal results to integers

Starting URL: https://testsheepnz.github.io/BasicCalculator

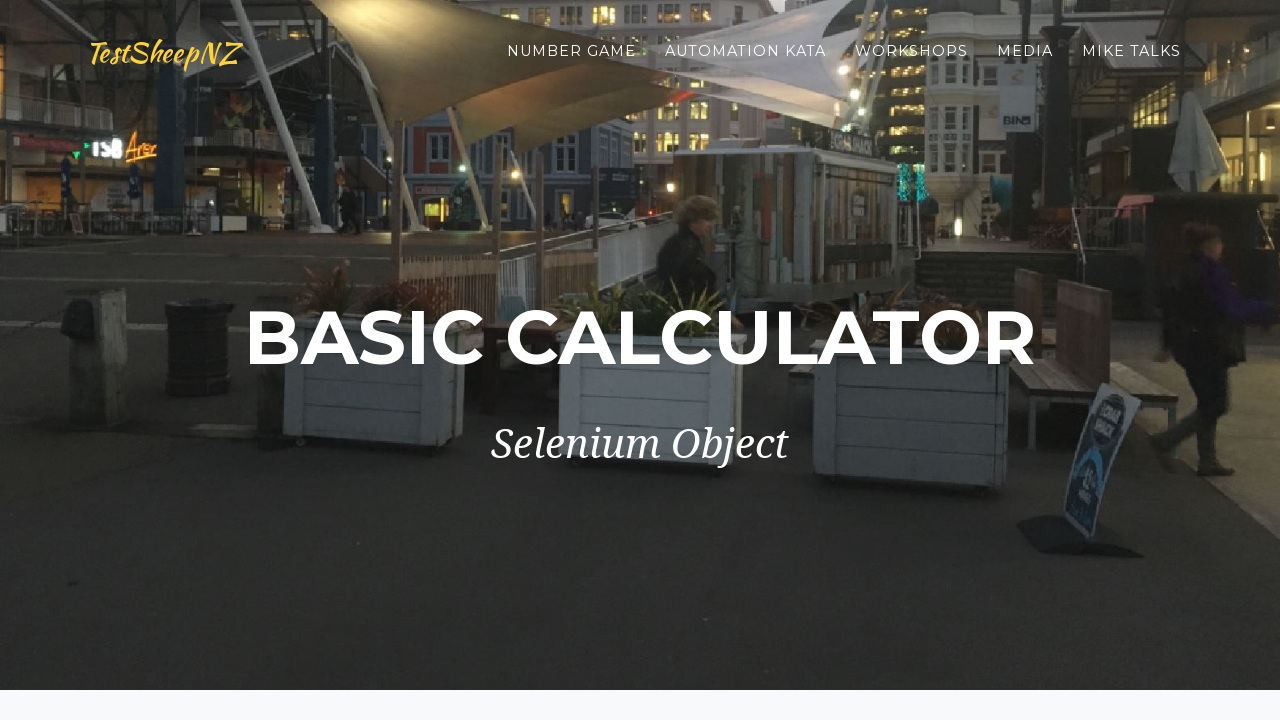

Selected build version 5 from dropdown on select[name="selectBuild"]
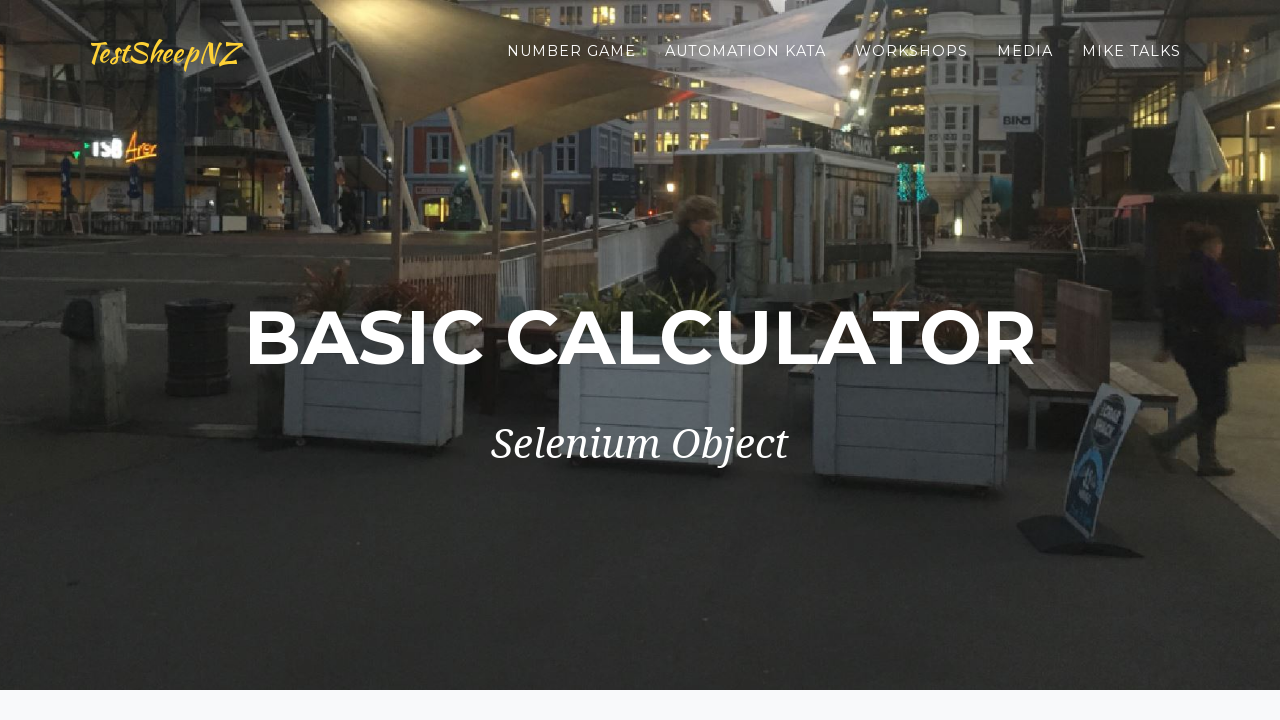

Filled first number field with 44.7 on #number1Field
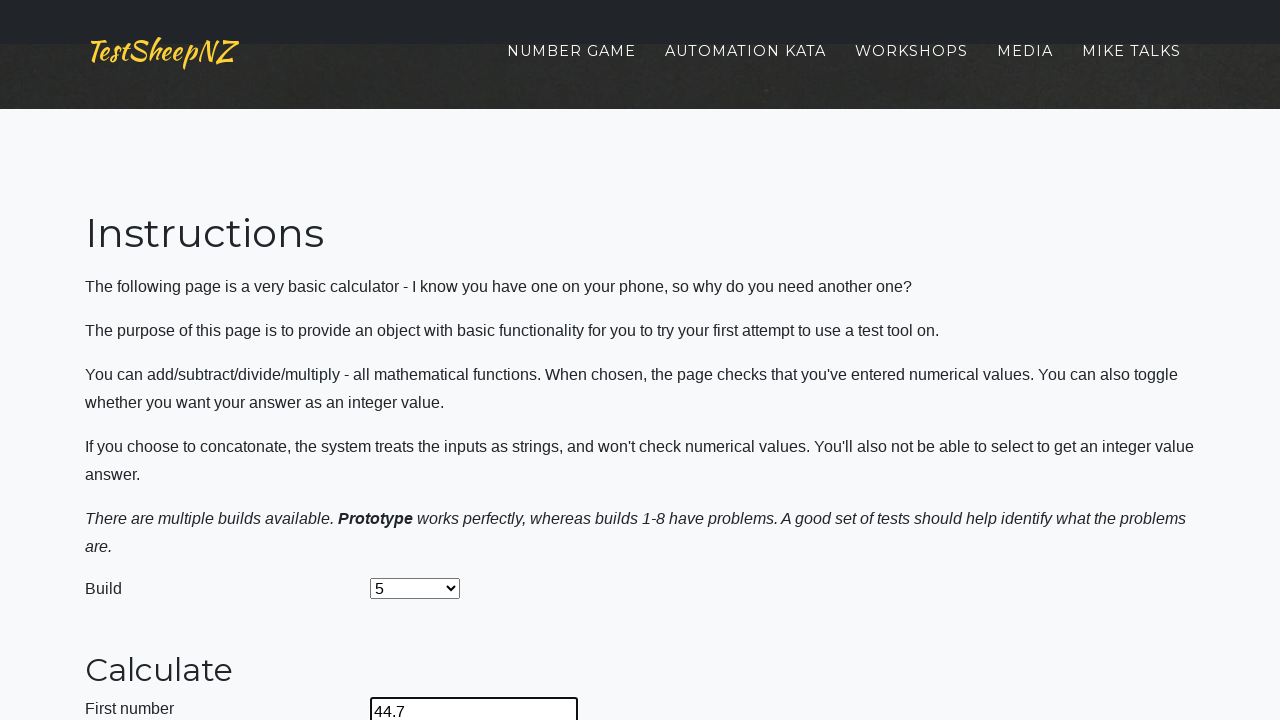

Filled second number field with 8.1 on #number2Field
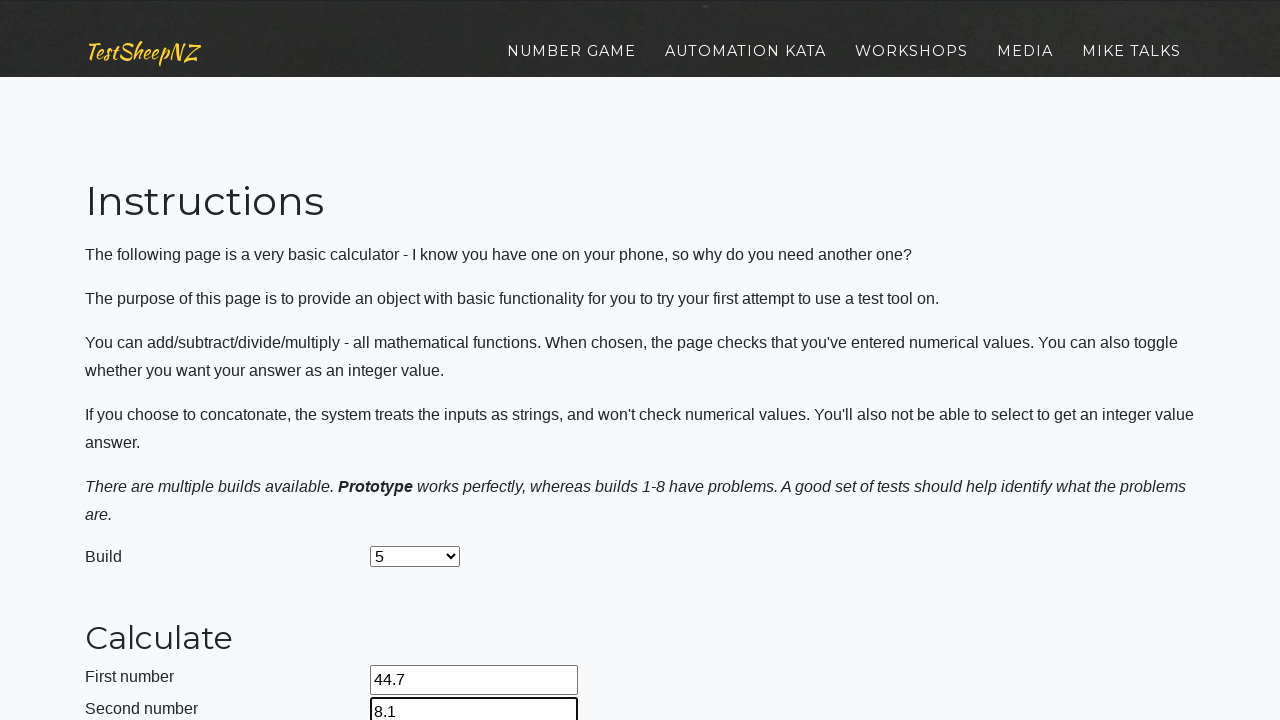

Selected division operation from dropdown on select[name="selectOperation"]
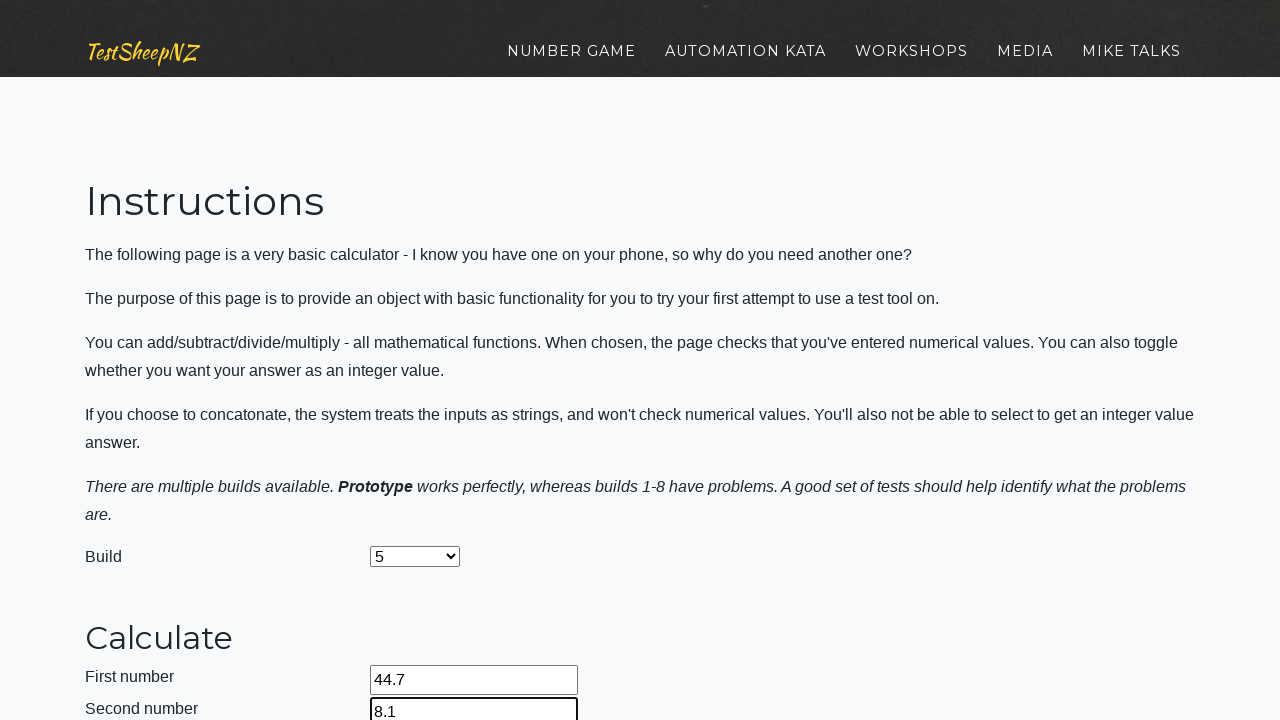

Clicked integers only checkbox at (376, 428) on #integerSelect
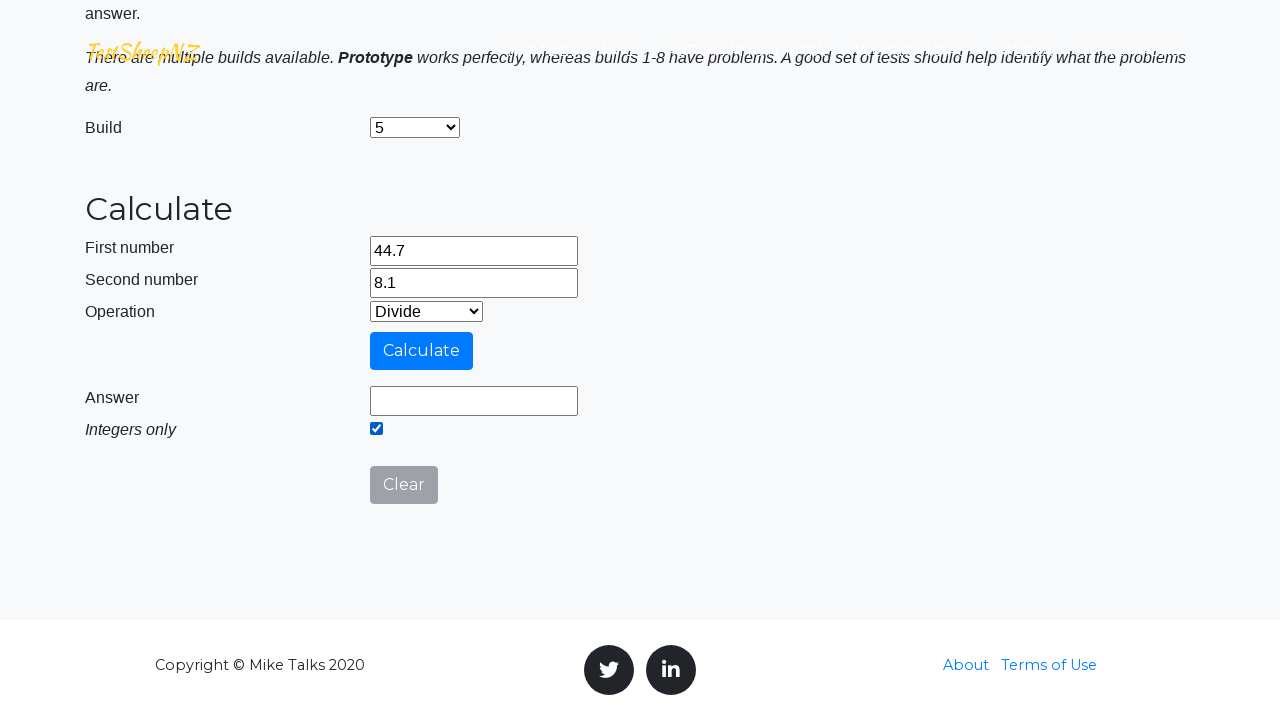

Clicked calculate button to perform division at (422, 351) on #calculateButton
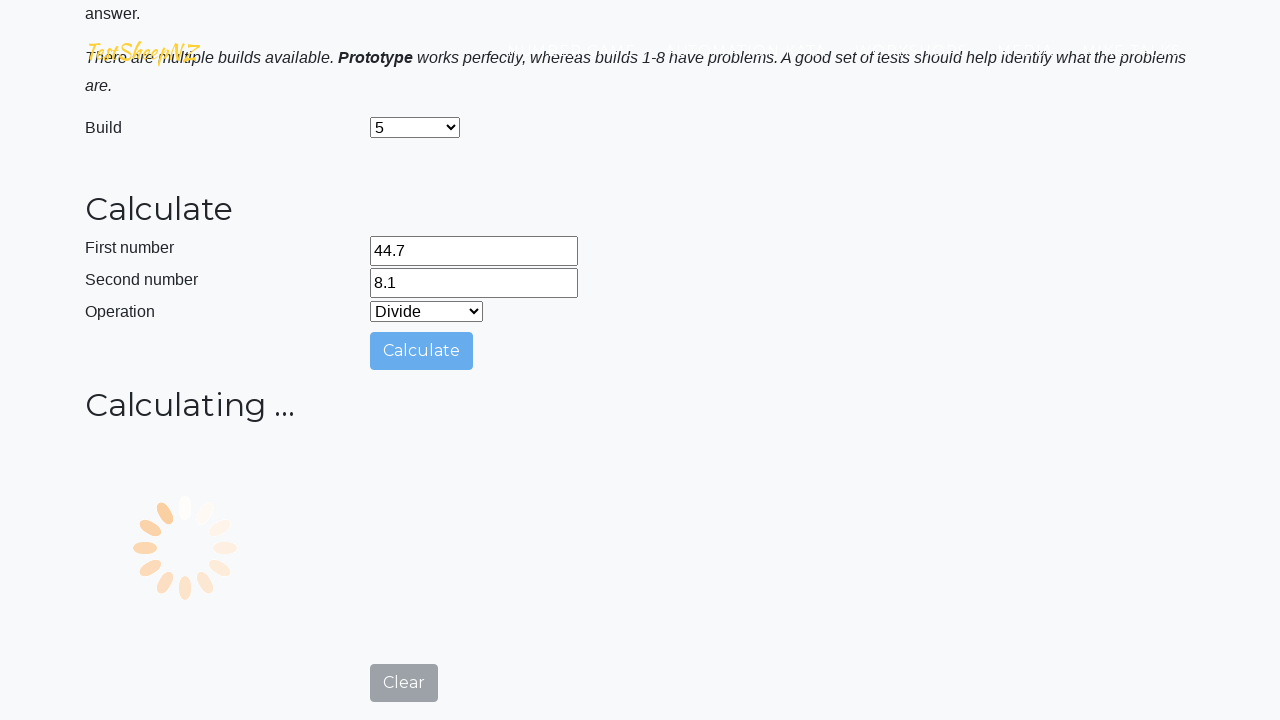

Answer field populated with calculation result (44.7 ÷ 8.1 rounded to integer)
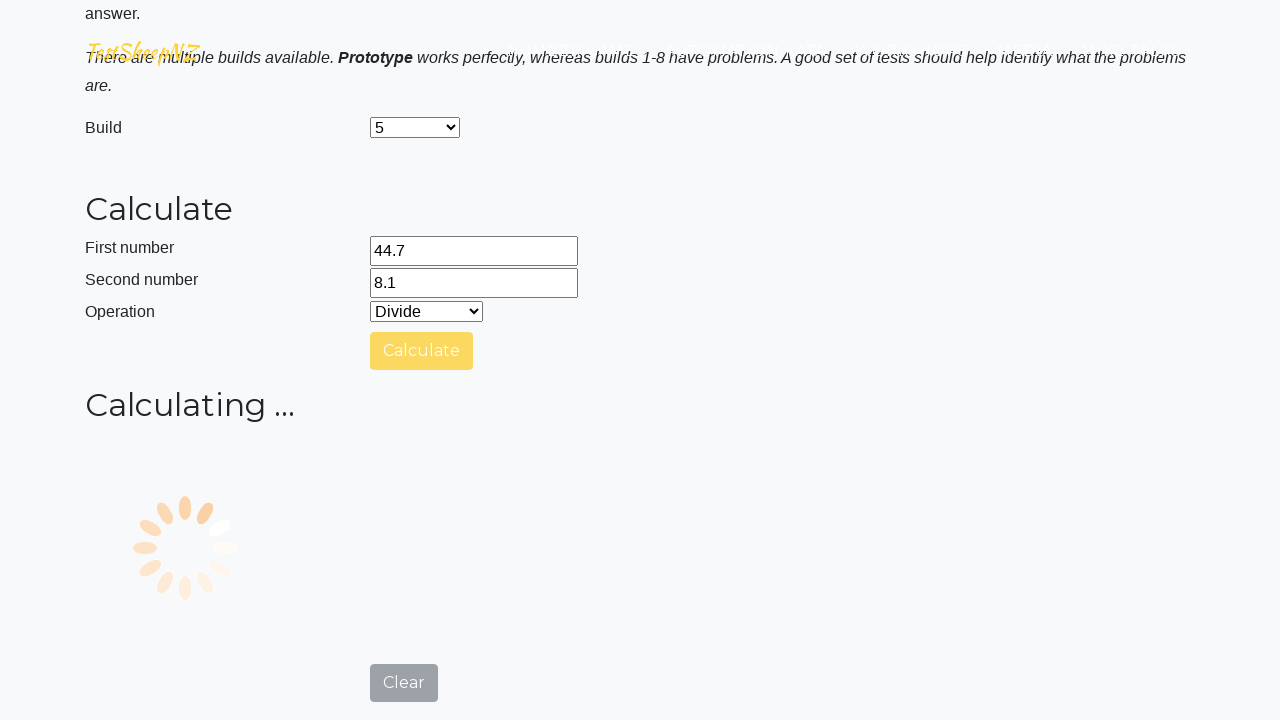

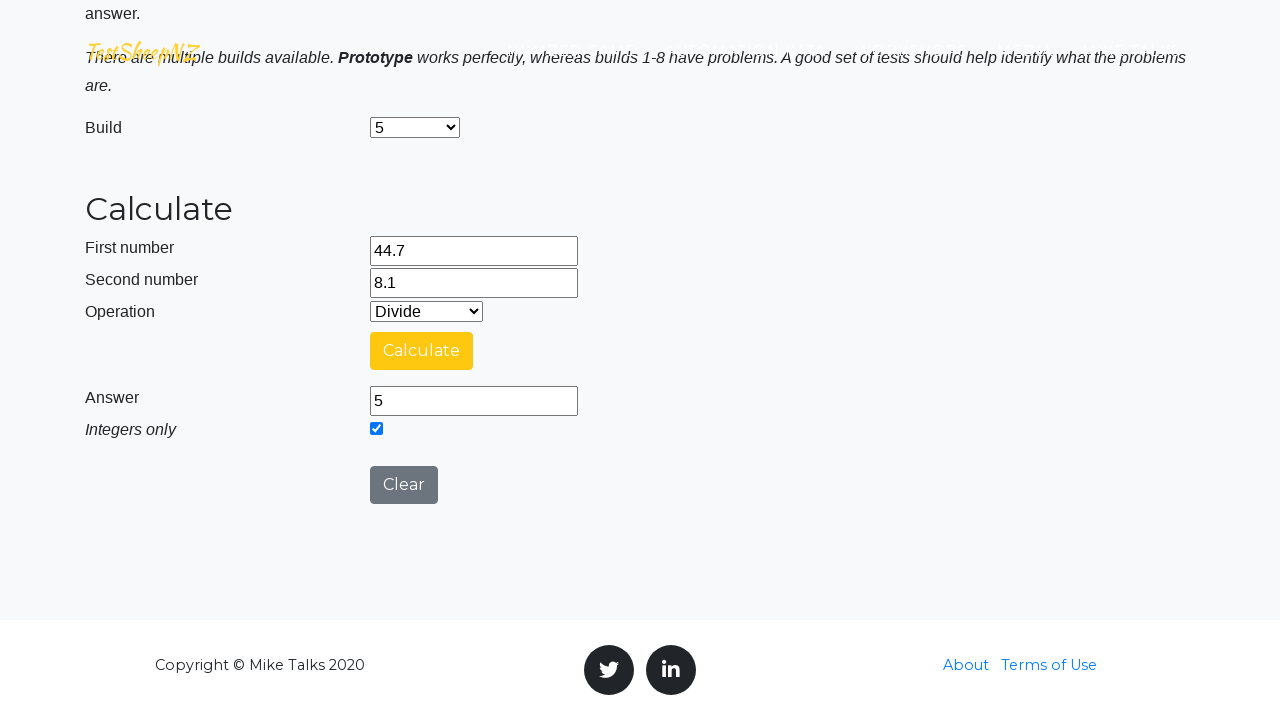